Navigates to a Guru99 API testing article page and scrolls down 500 pixels using JavaScript execution

Starting URL: https://www.guru99.com/api-testing.html

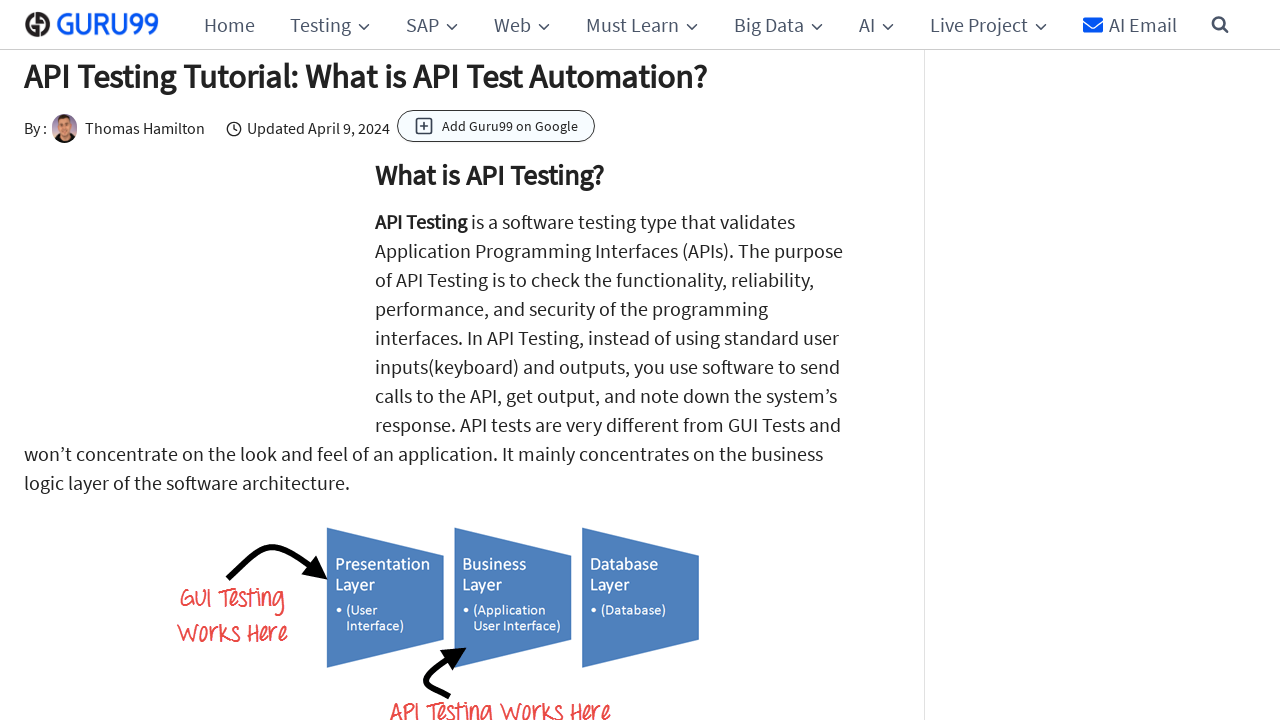

Navigated to Guru99 API testing article page
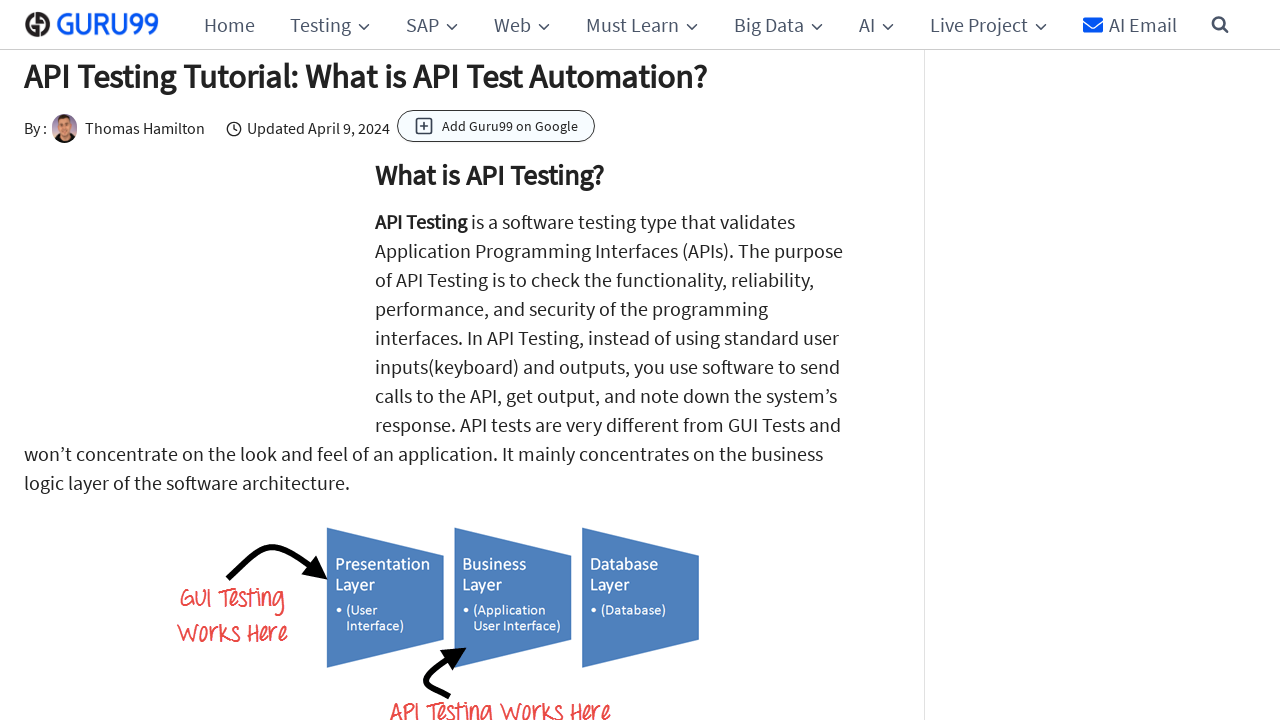

Retrieved number of frames: 0
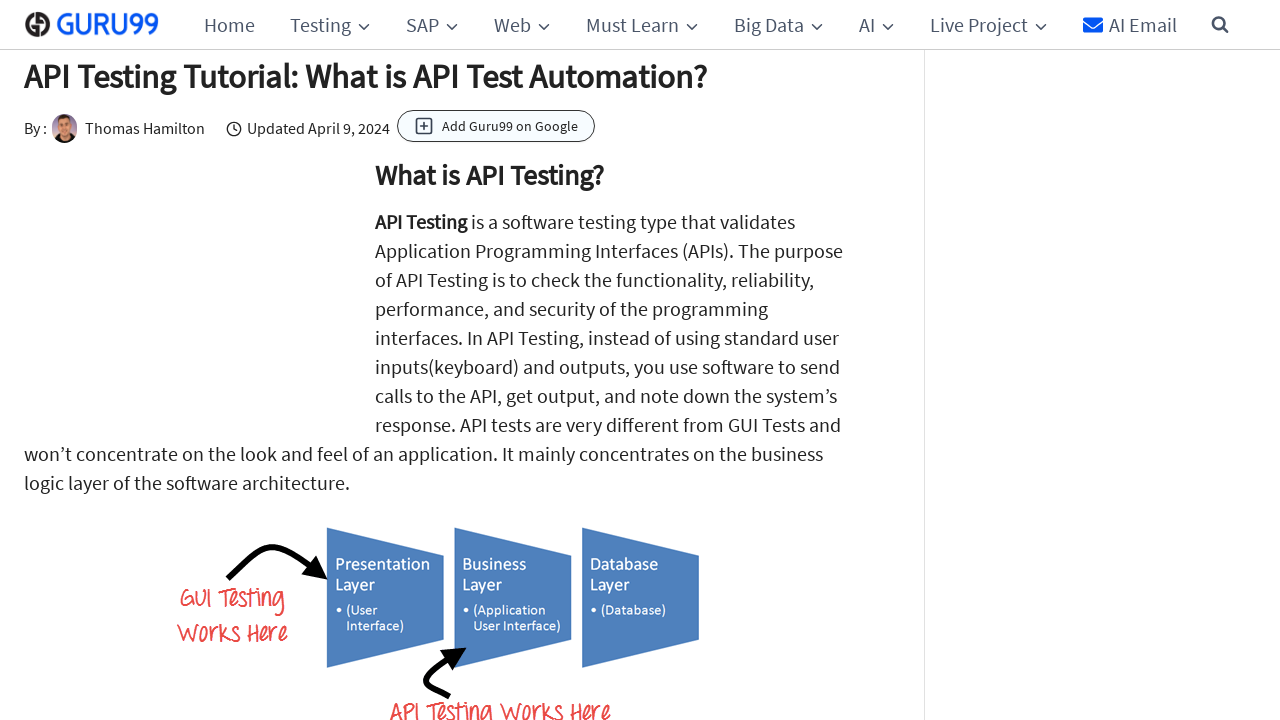

Scrolled down 500 pixels using JavaScript
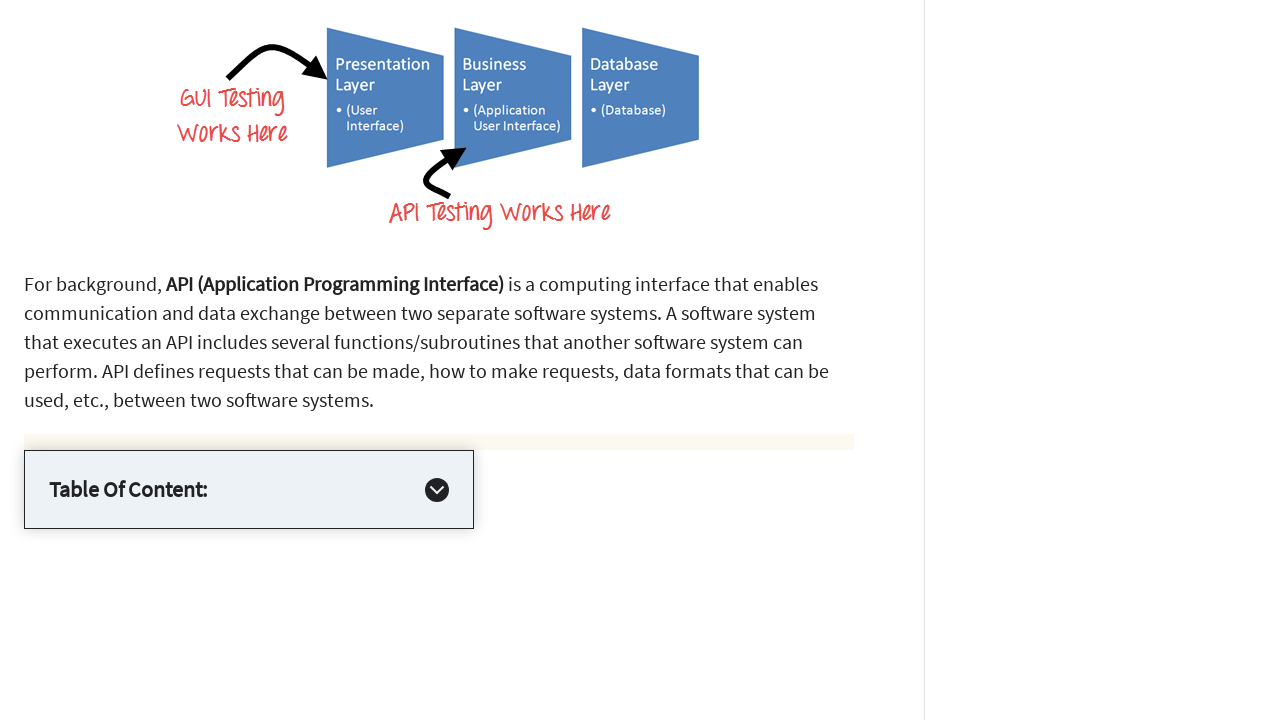

Waited 500ms after scrolling
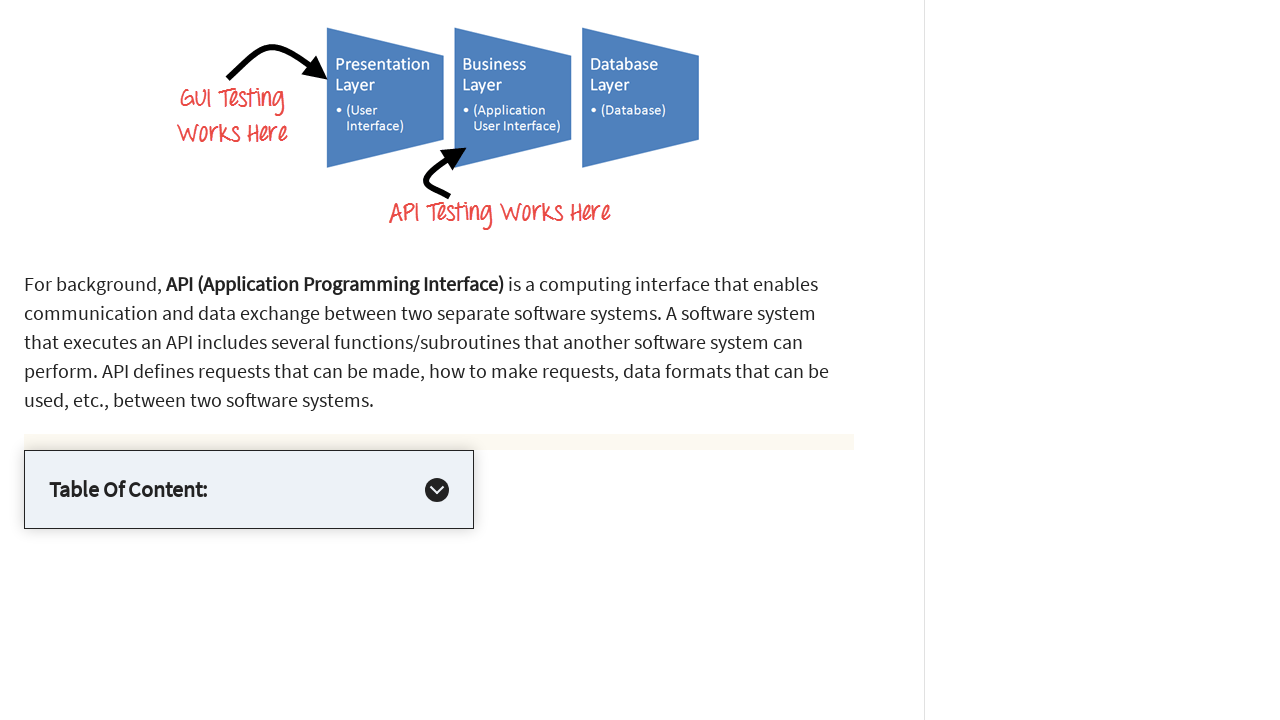

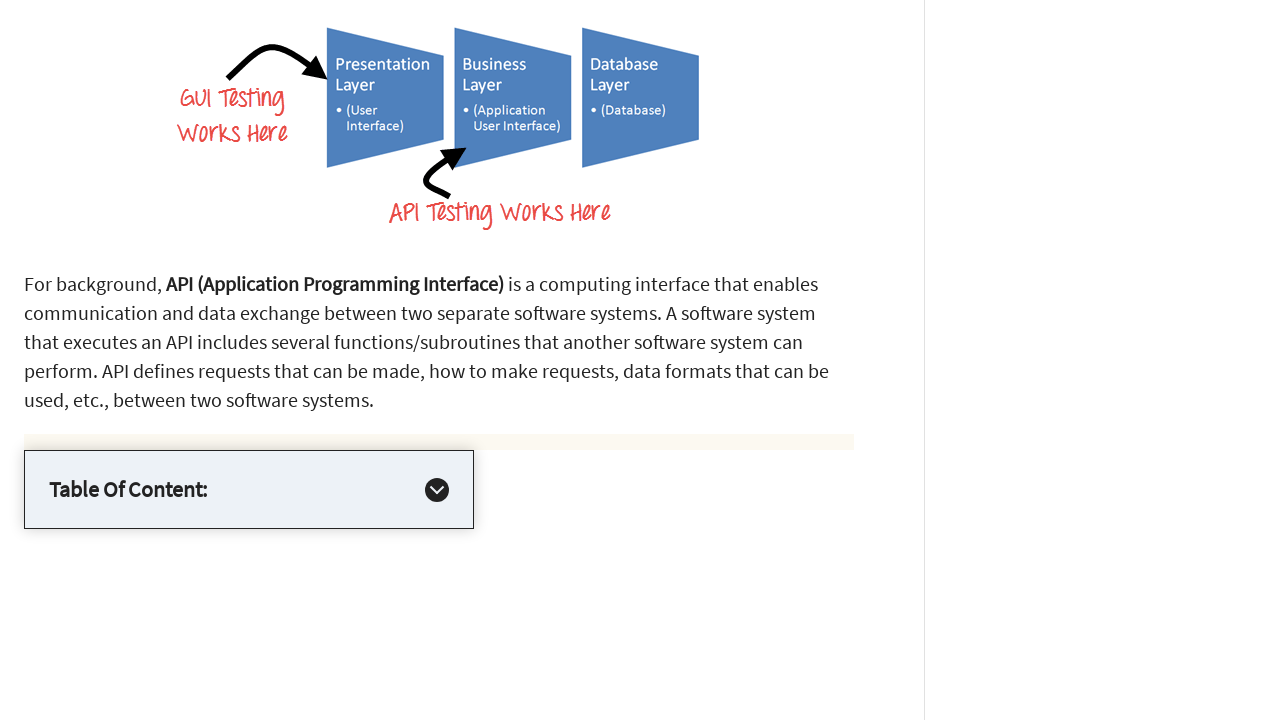